Tests navigating to a product page by clicking on the Samsung Galaxy S7 product from the homepage of the demo e-commerce site.

Starting URL: https://www.demoblaze.com/index.html

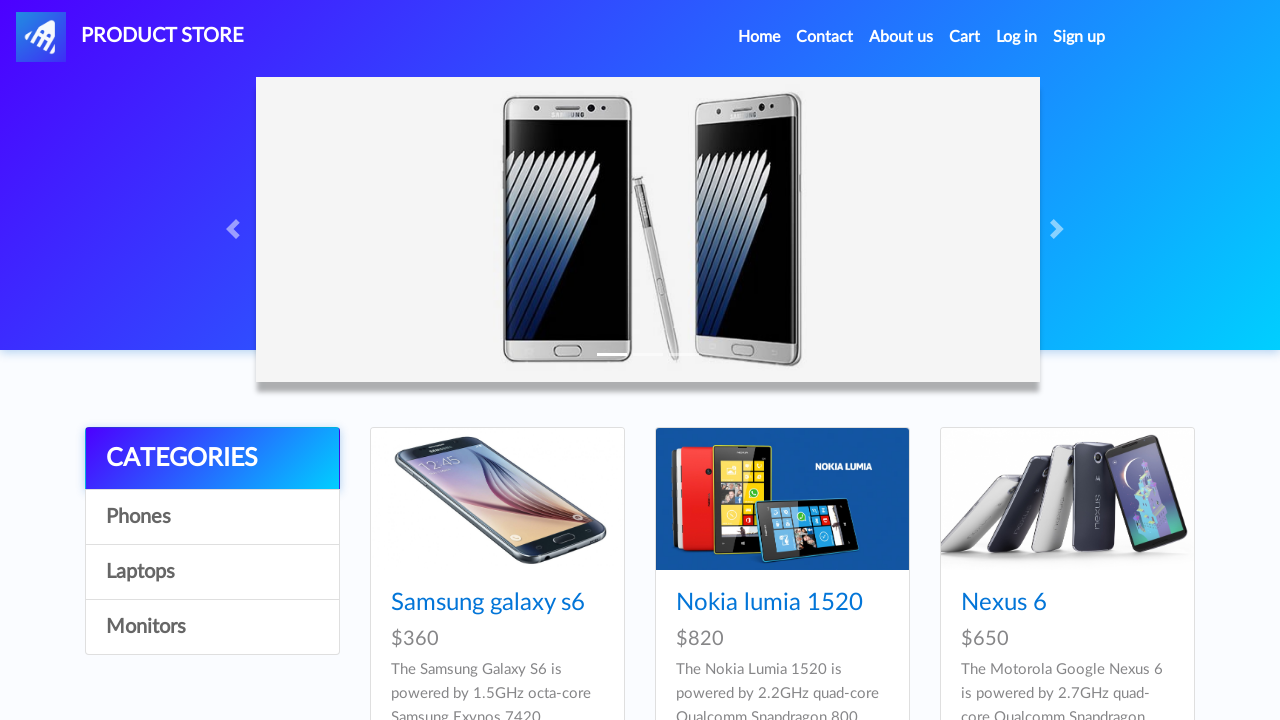

Waited for Samsung Galaxy S7 product link to be visible
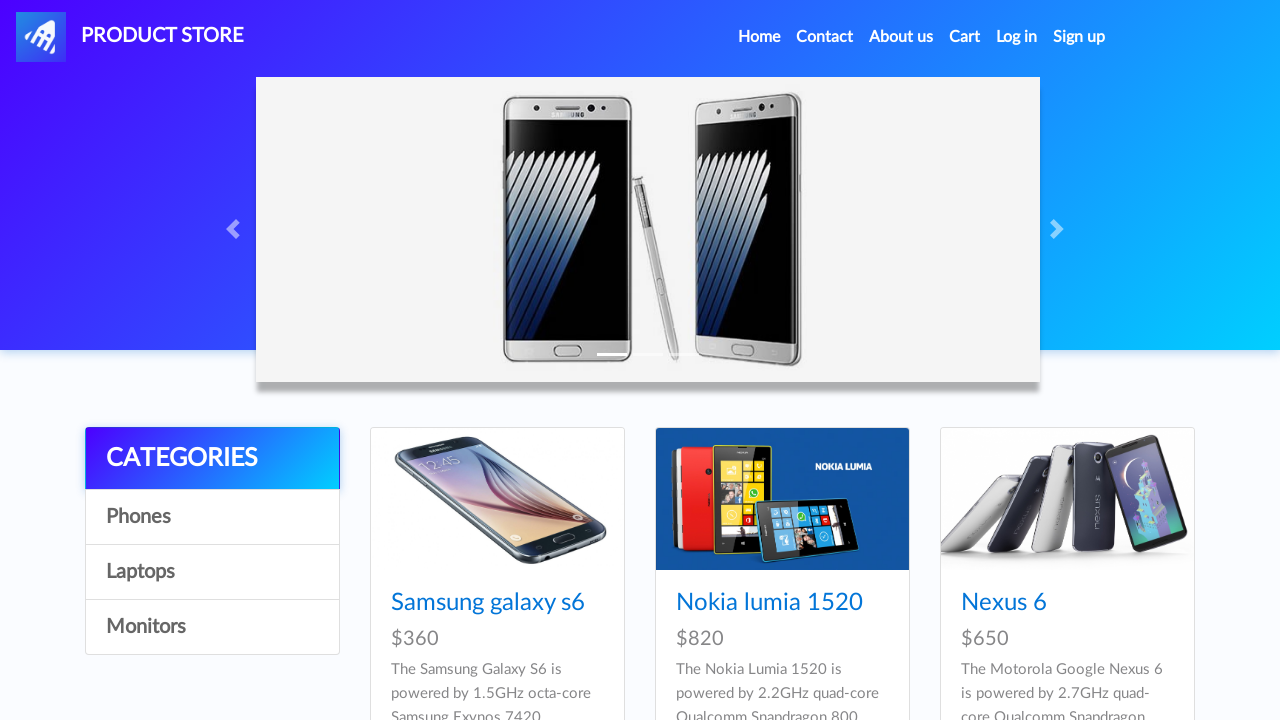

Clicked on Samsung Galaxy S7 product from homepage at (497, 361) on a[href='prod.html?idp_=4']
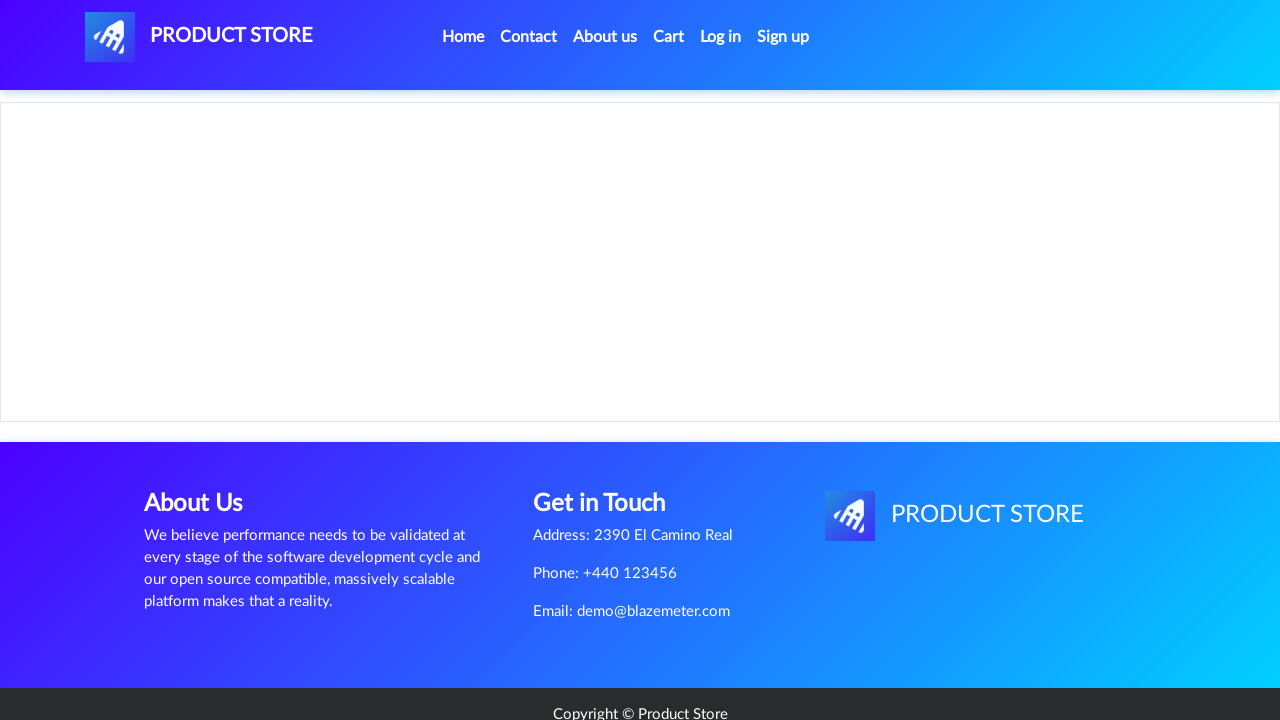

Product page loaded and product content became visible
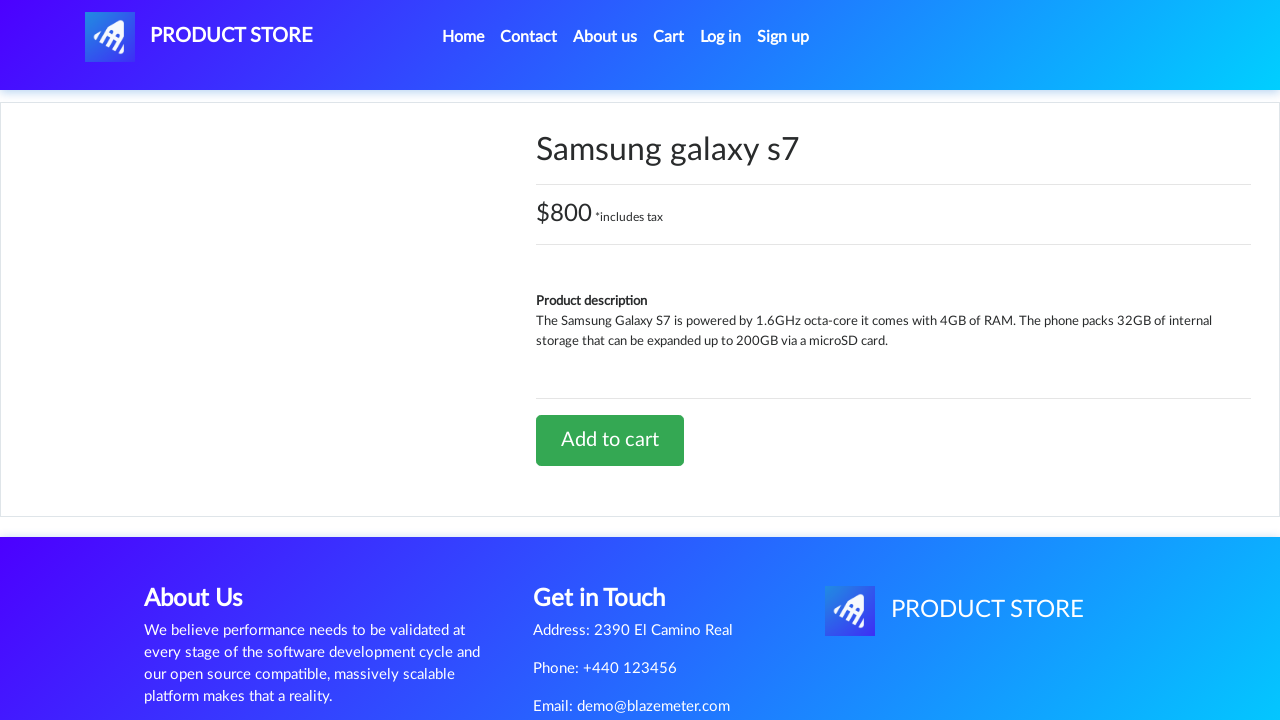

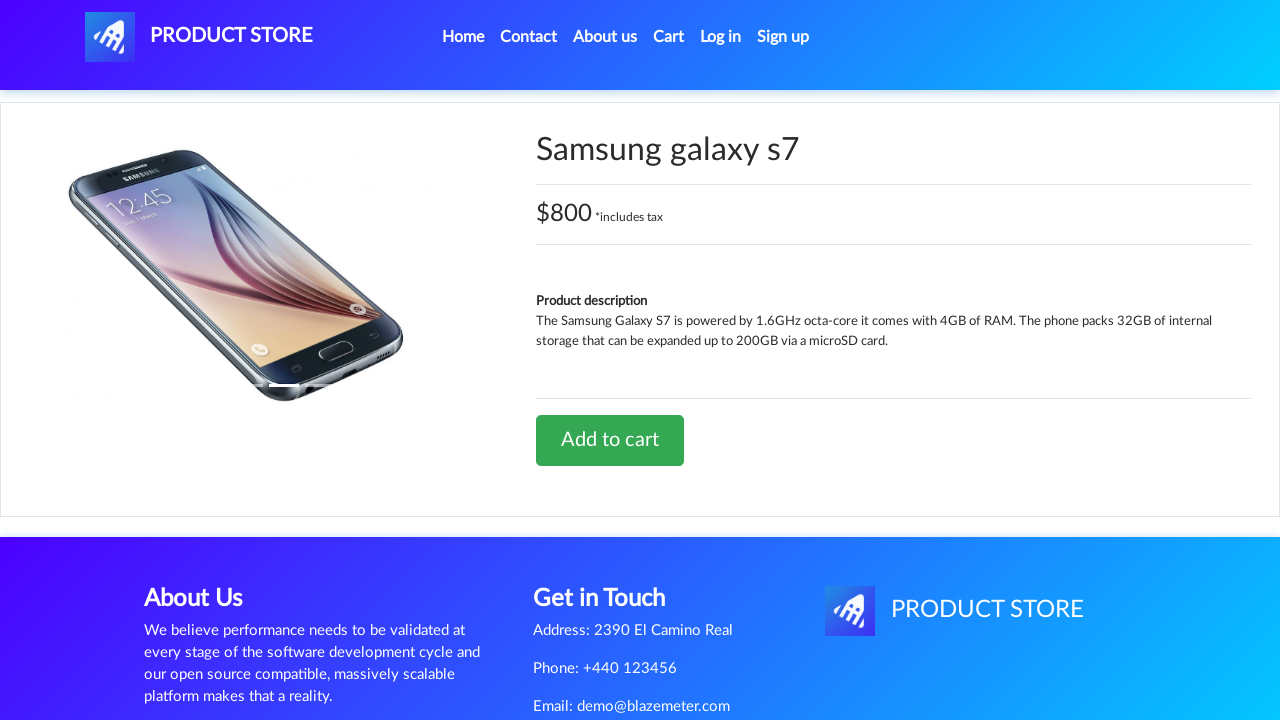